Tests alert handling by clicking a button that triggers a JavaScript alert and then accepting the alert dialog

Starting URL: https://testautomationpractice.blogspot.com/

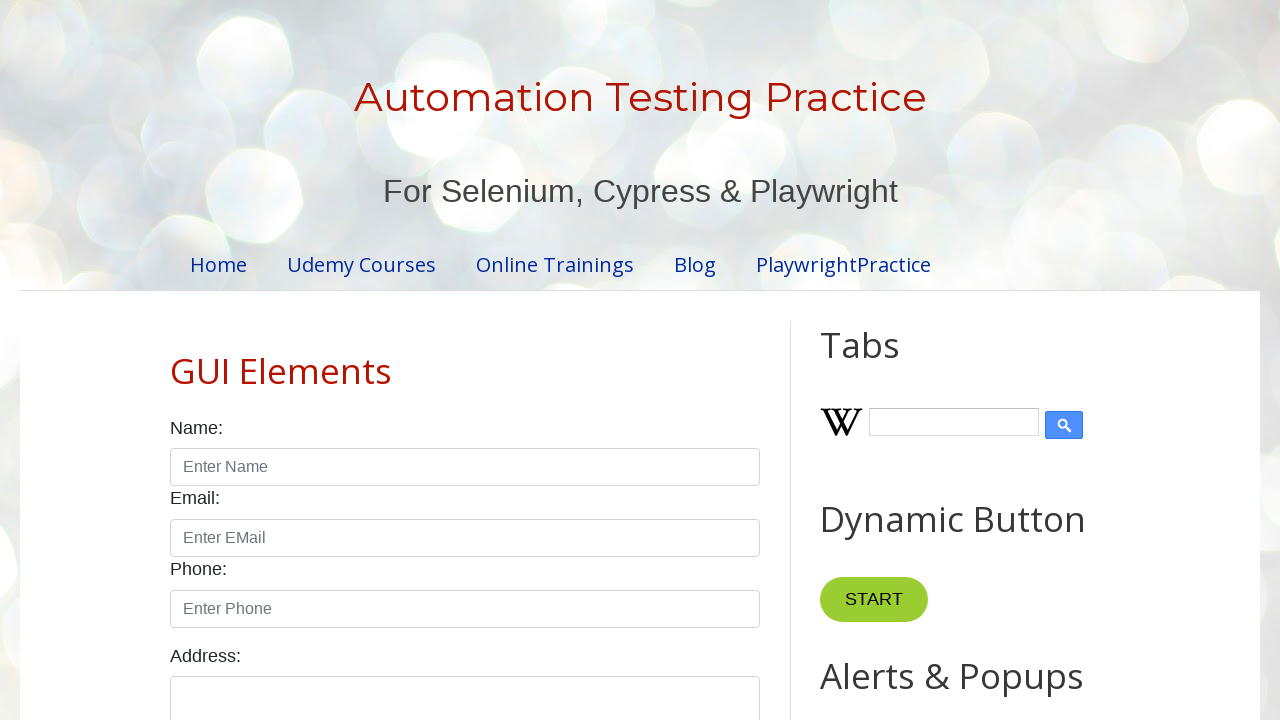

Clicked button to trigger JavaScript alert at (880, 361) on button[onclick='myFunction()']
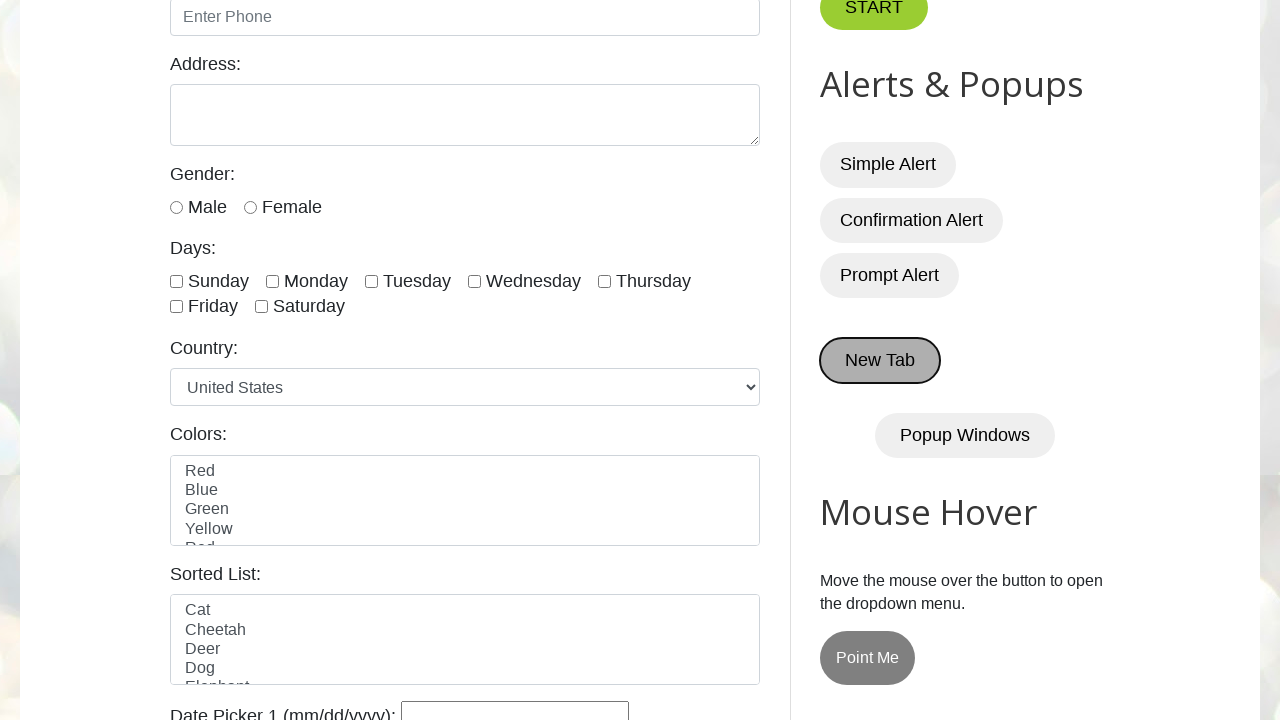

Set up dialog handler to accept alerts
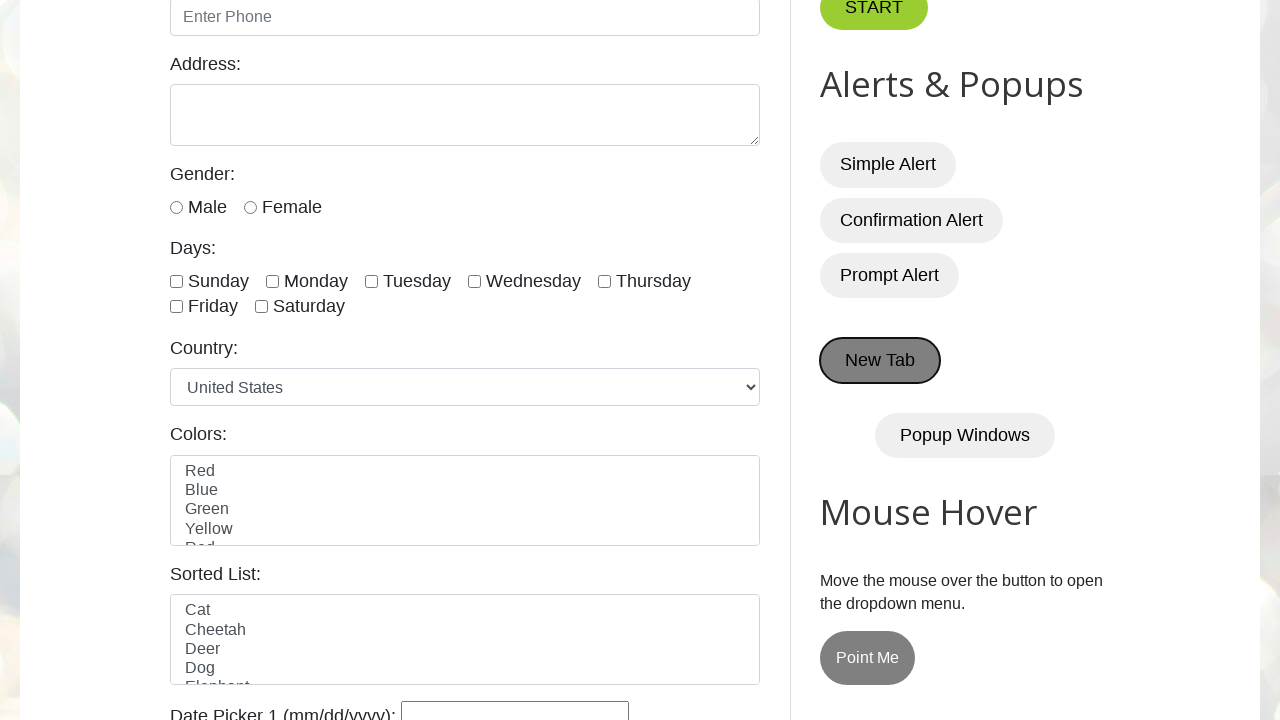

Waited for alert dialog to appear
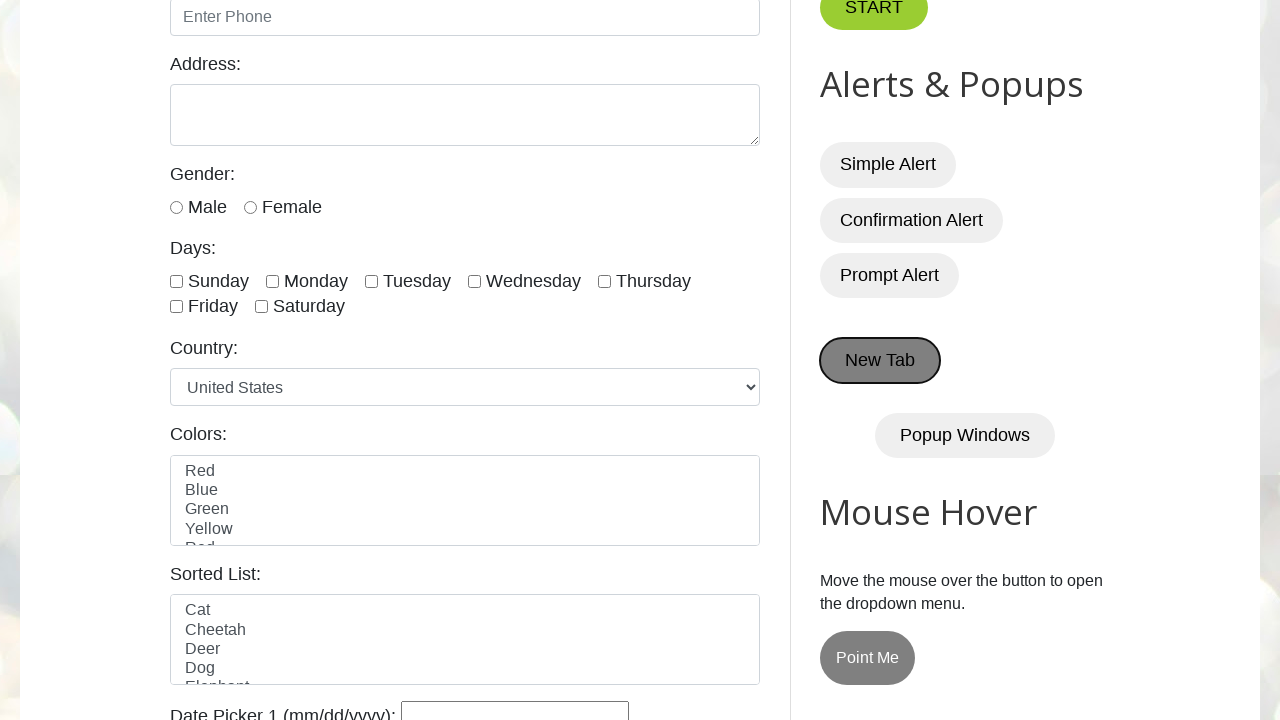

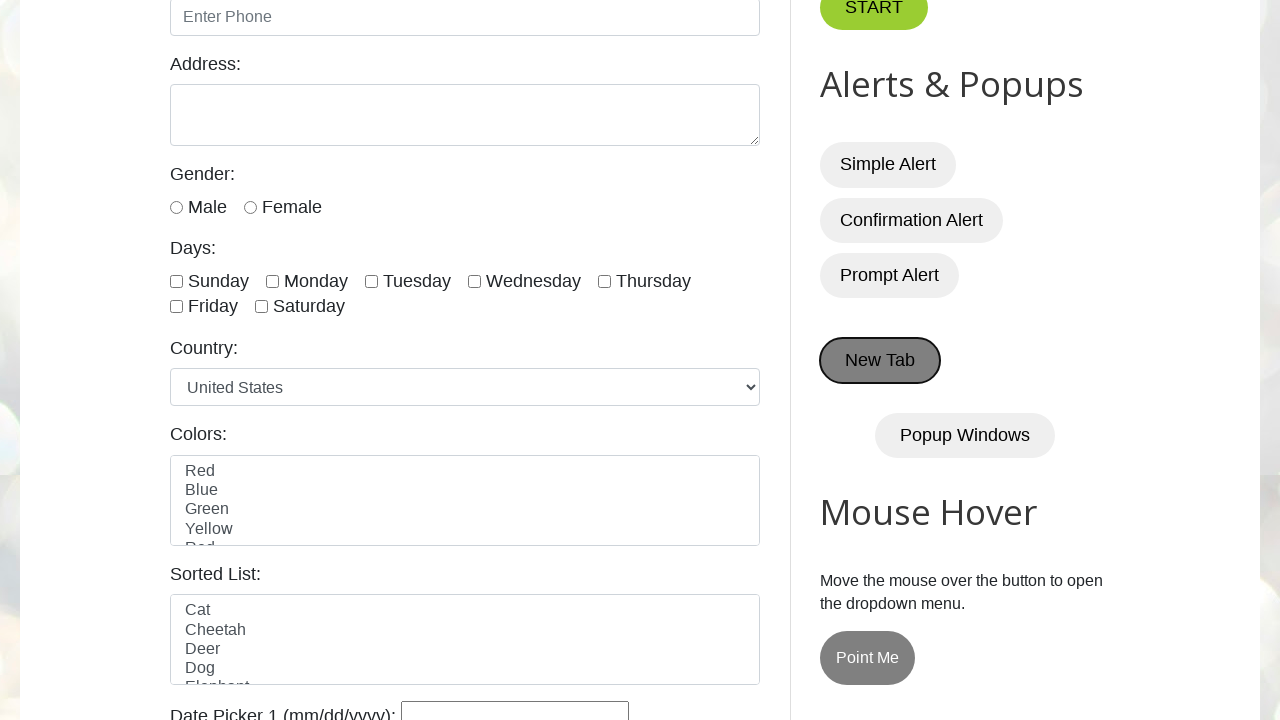